Tests XPath axes navigation by interacting with user checkboxes and retrieving user details from a table on the XPath practice page

Starting URL: https://selectorshub.com/xpath-practice-page/

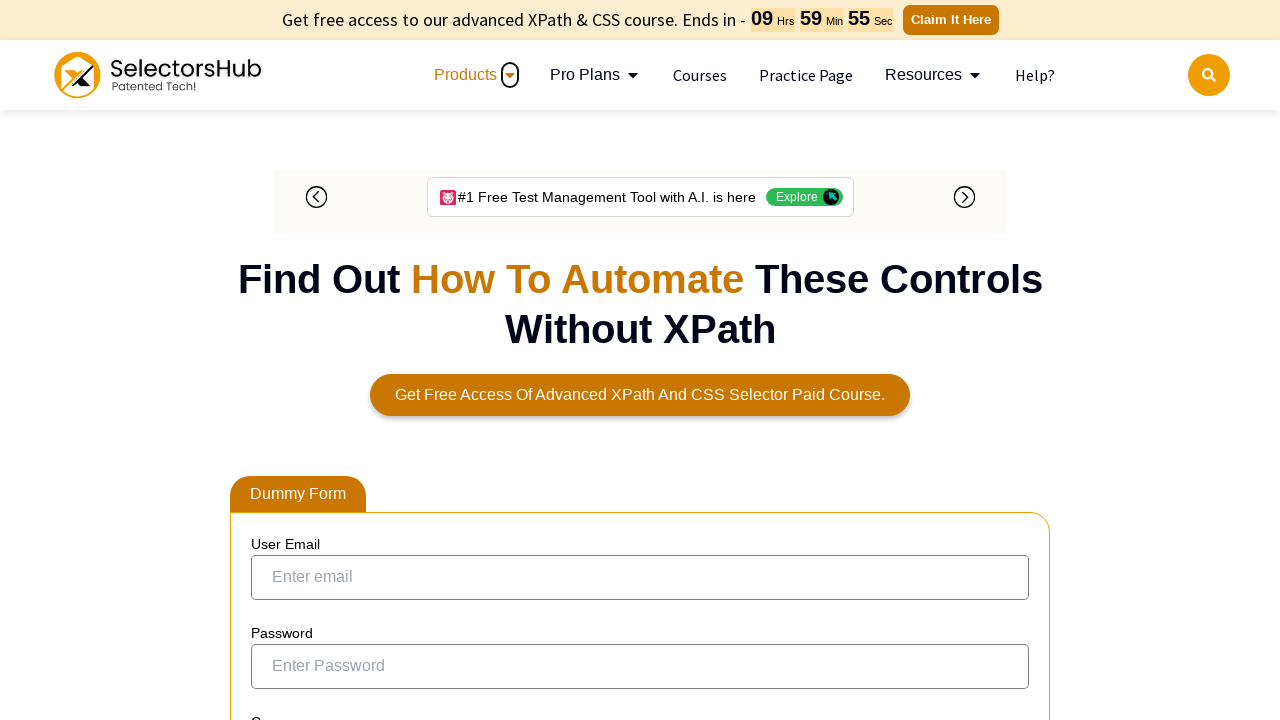

Clicked checkbox for Joe.Root user using XPath axes at (274, 353) on xpath=//a[text()='Joe.Root']/parent::td/preceding-sibling::td/input[@type='check
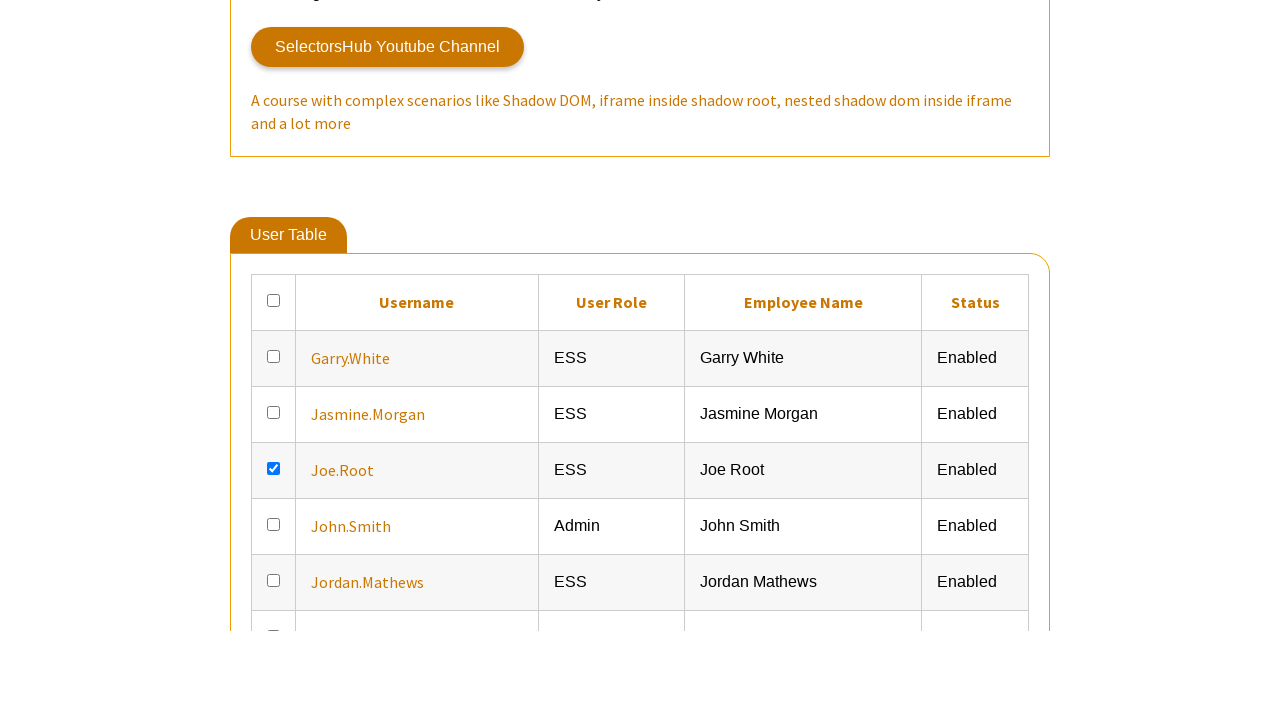

Clicked checkbox for Jasmine.Morgan user using XPath axes at (274, 665) on xpath=//a[text()='Jasmine.Morgan']/parent::td/preceding-sibling::td/input[@type=
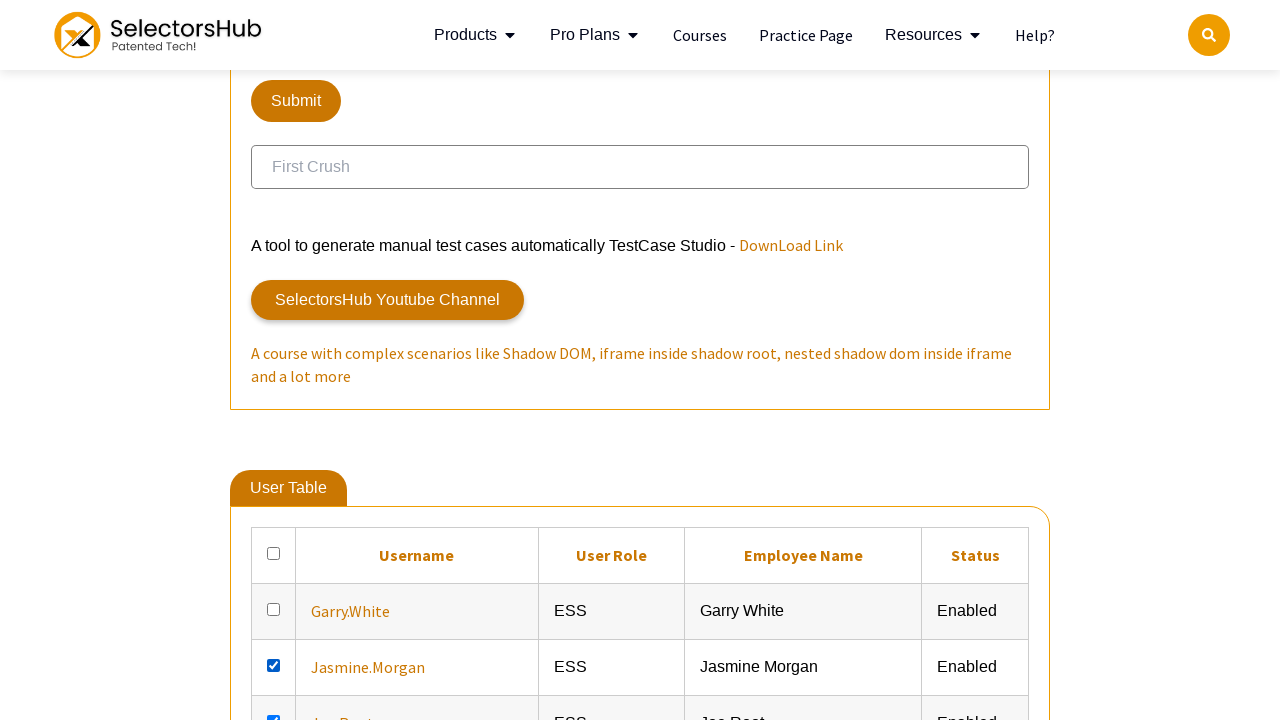

Retrieved user details for Joe.Root from table using XPath following-sibling axis
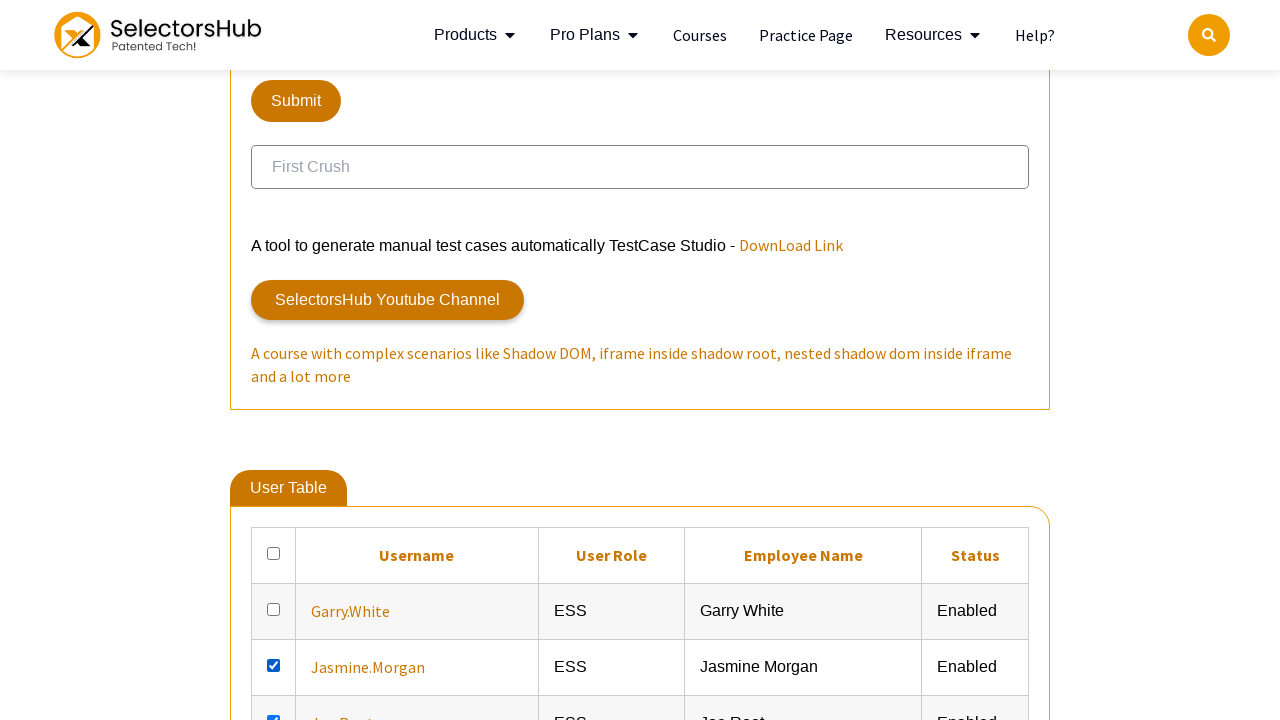

Retrieved user details for Jasmine.Morgan from table using XPath following-sibling axis
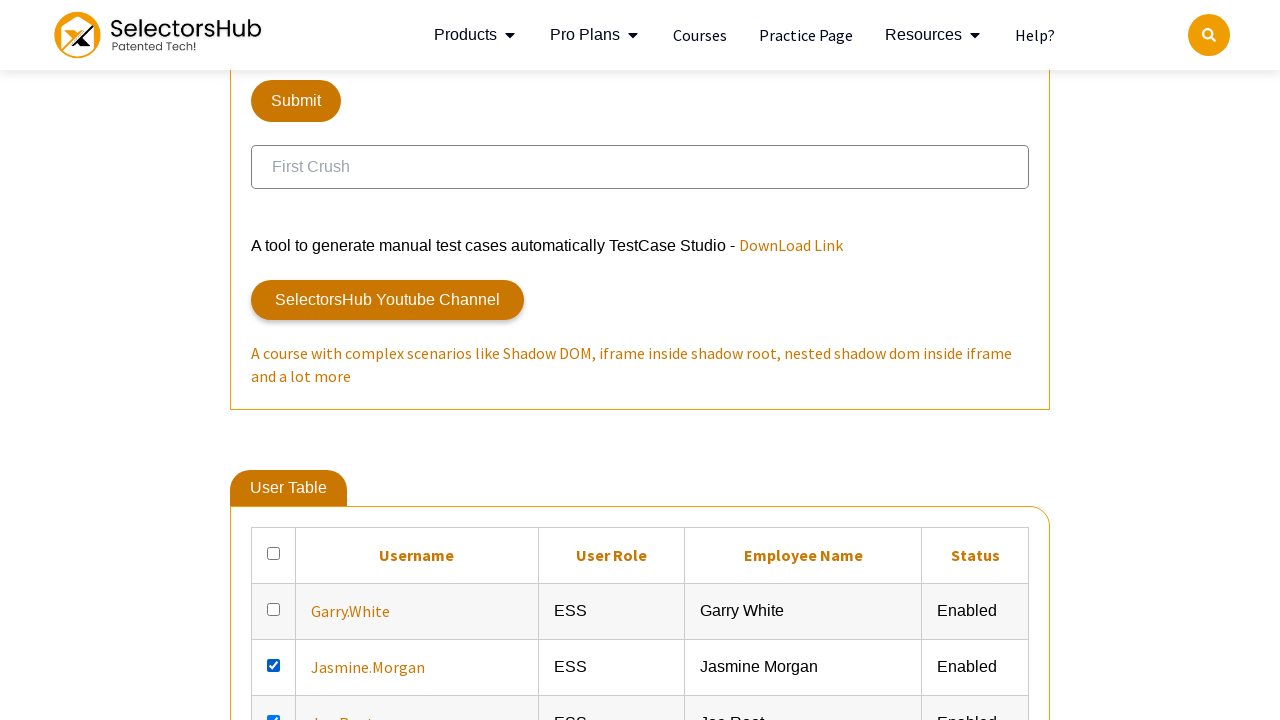

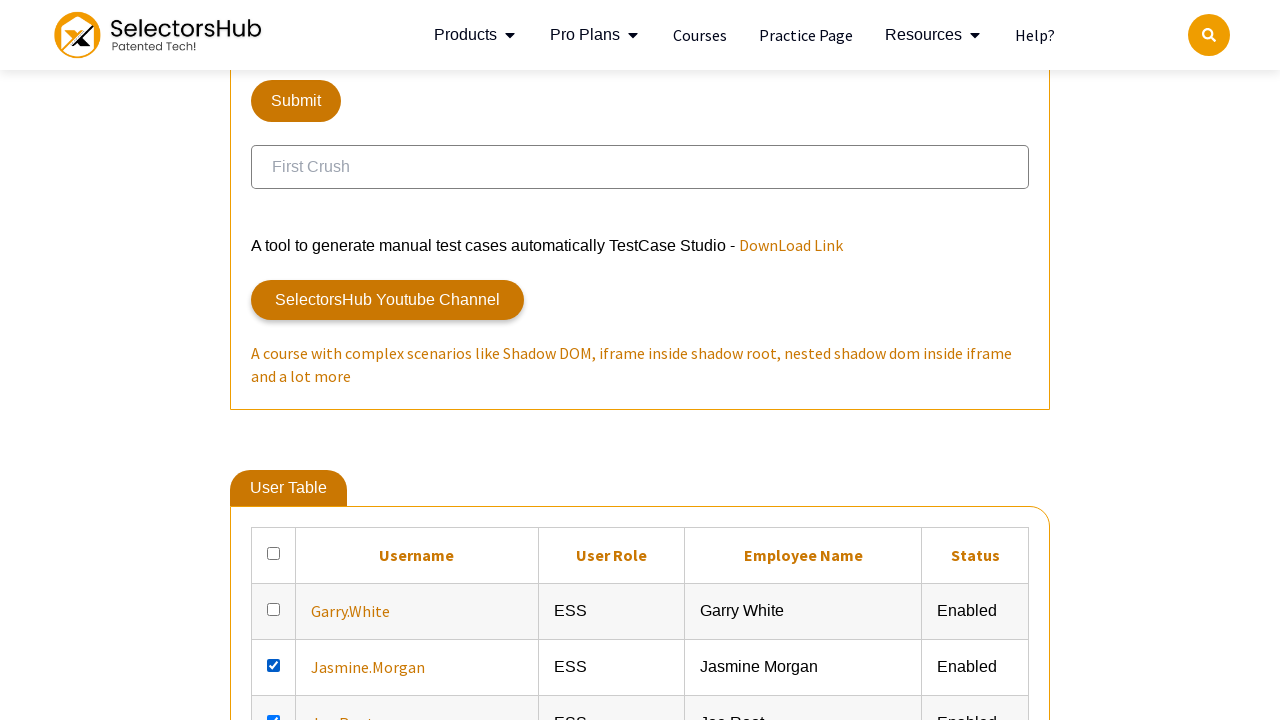